Navigates to the erail.in train schedule page showing trains between Chennai and Bengaluru, clicks the date-only filter checkbox, and waits for the train list table to load.

Starting URL: https://erail.in/trains-between-stations/mgr-chennai-ctr-MAS/ksr-bengaluru-SBC

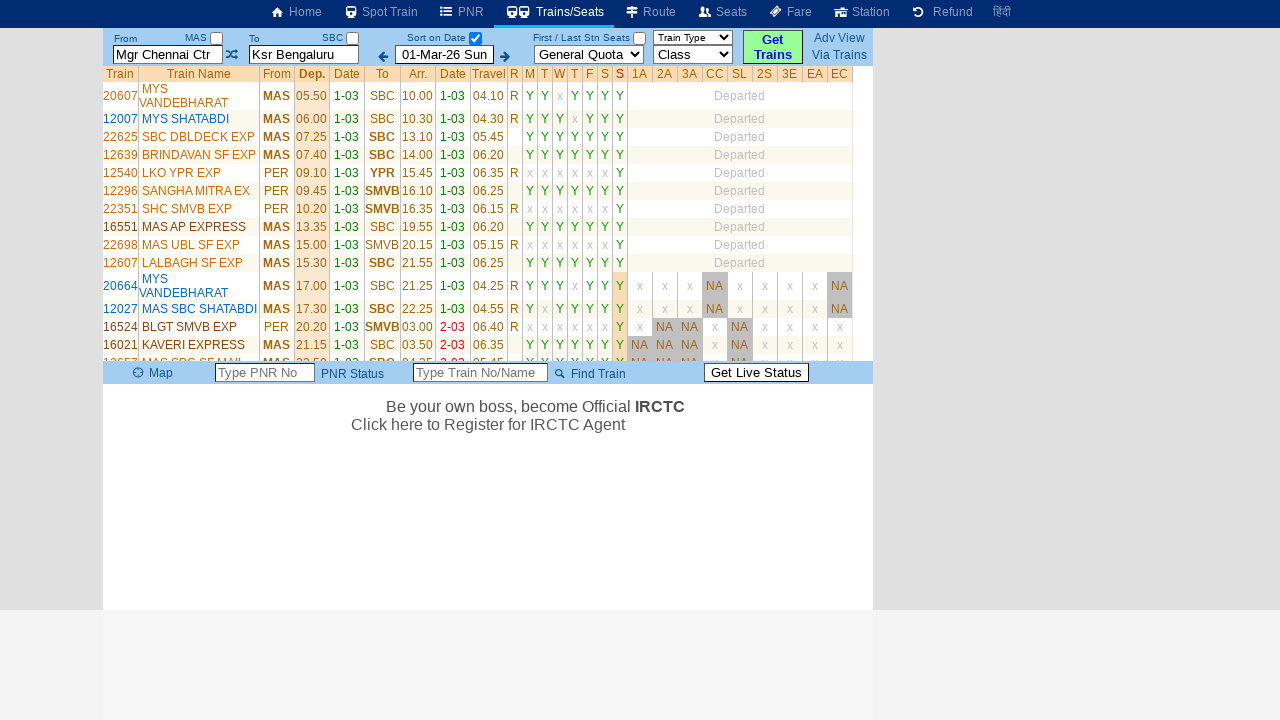

Clicked the date-only filter checkbox at (475, 38) on #chkSelectDateOnly
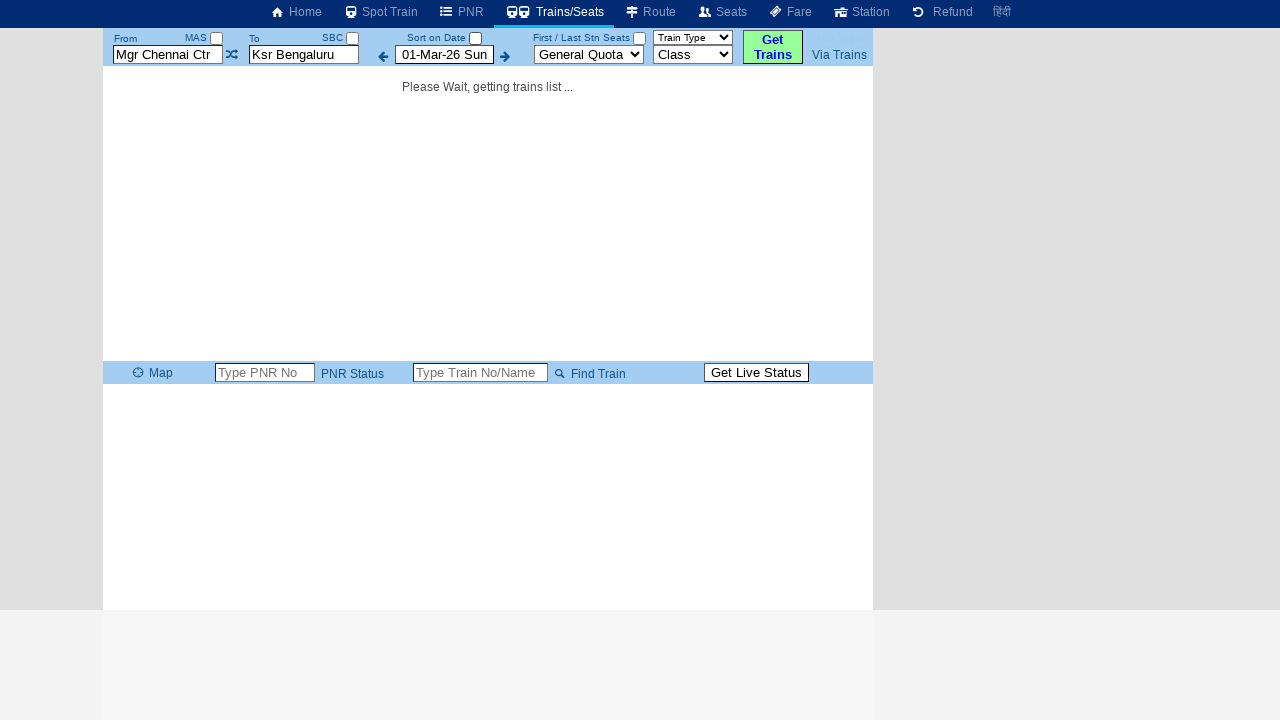

Train list table loaded successfully
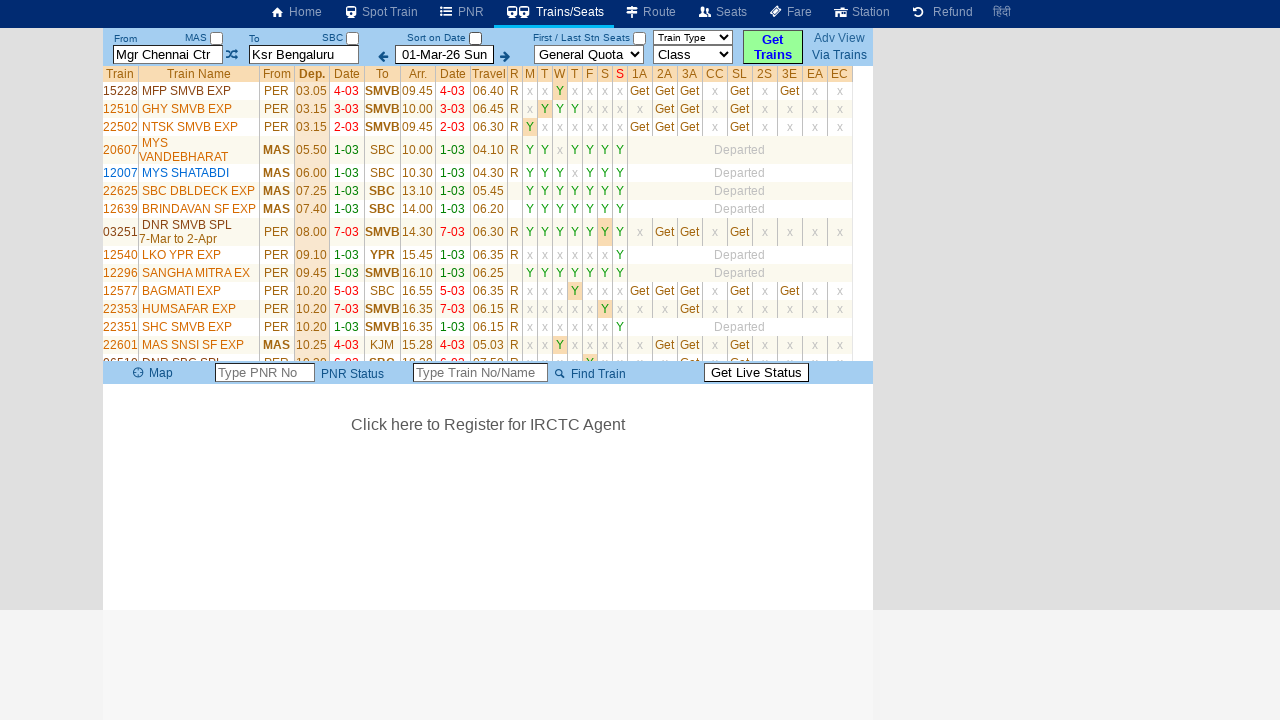

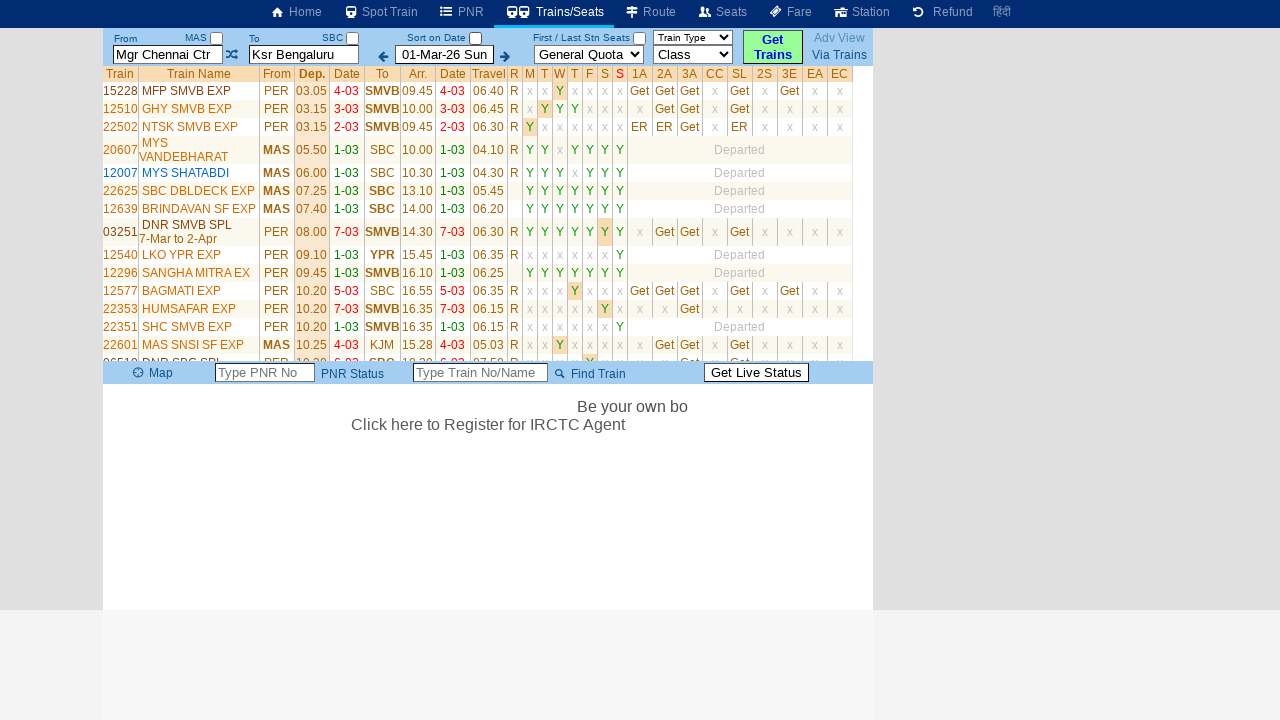